Tests various wait scenarios on a demo page including waiting for elements to become visible, invisible, and text changes

Starting URL: https://leafground.com/waits.xhtml

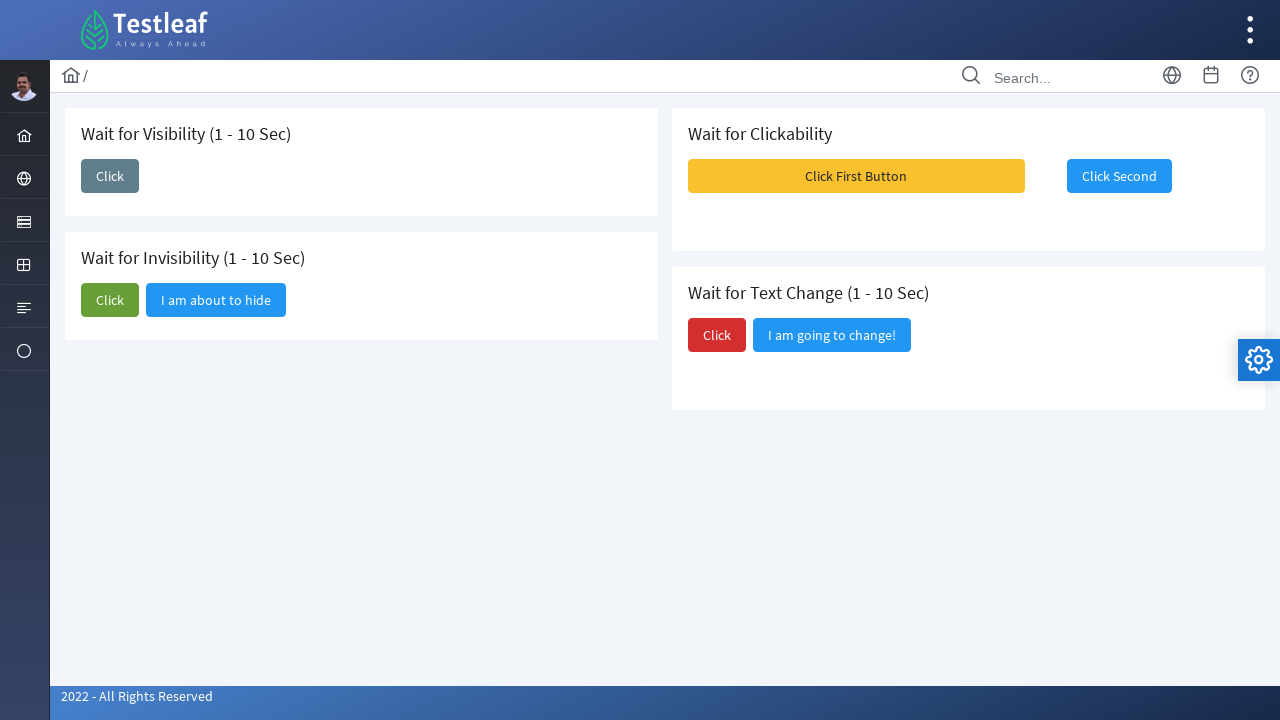

Clicked first button to trigger element visibility at (110, 176) on xpath=//span[text()='Click']
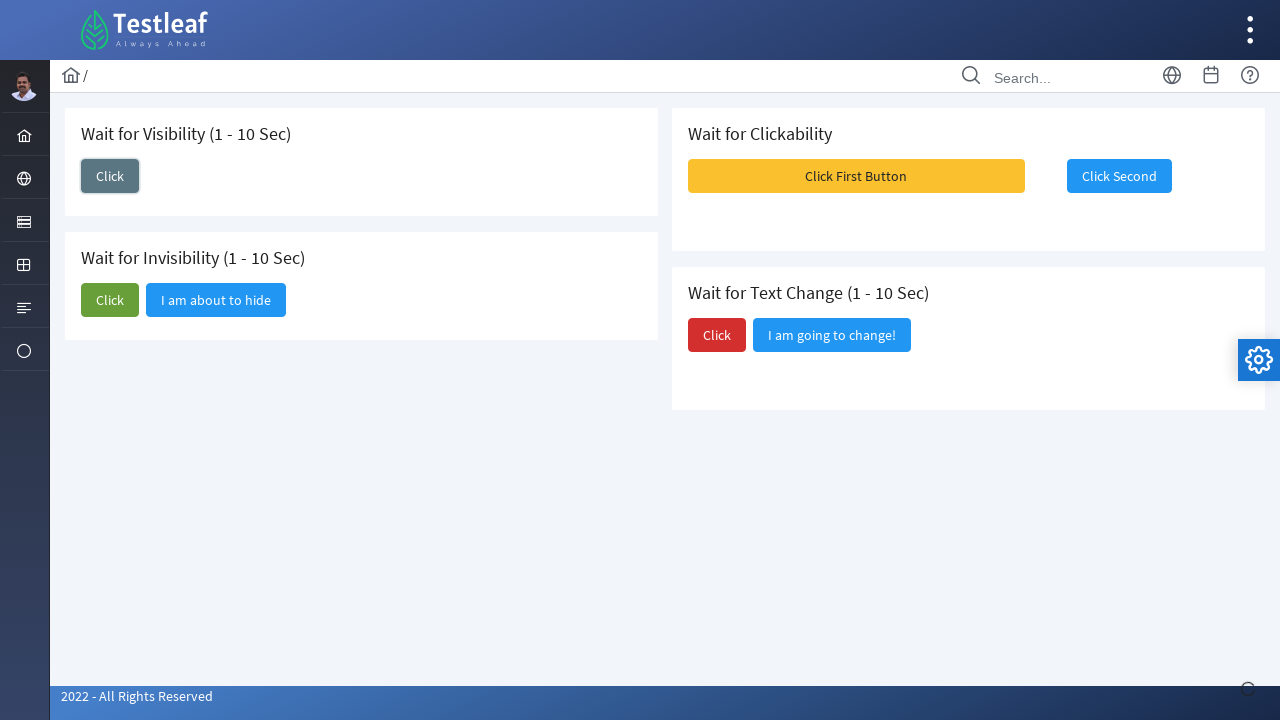

Waited for 'I am here' text to become visible
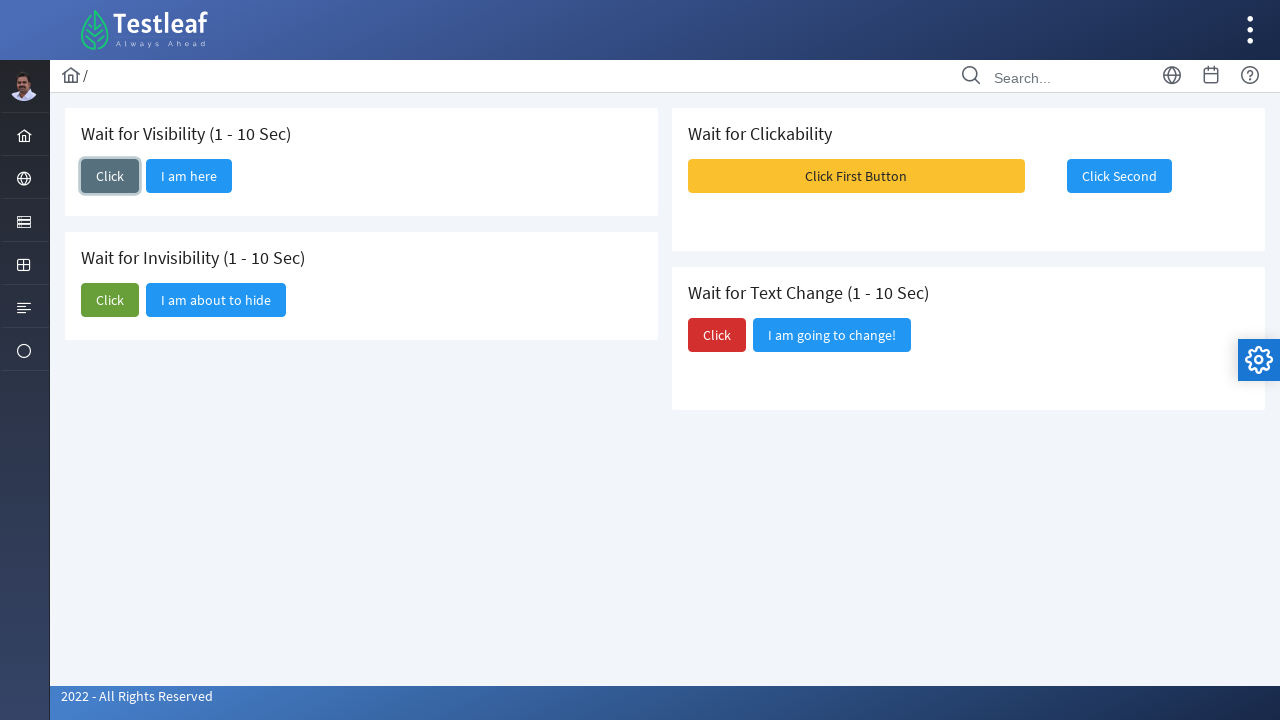

Clicked second button to trigger element invisibility at (110, 300) on xpath=(//span[text()='Click'])[2]
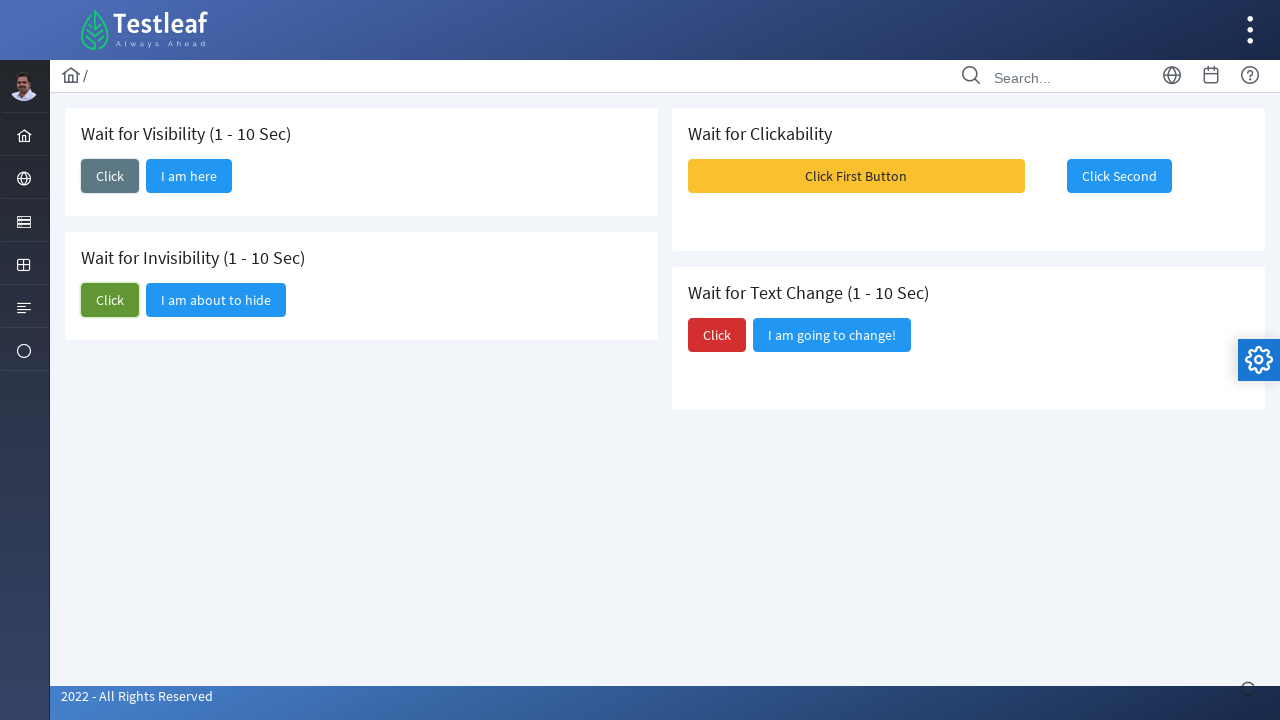

Waited for 'I am about to hide' text to become hidden
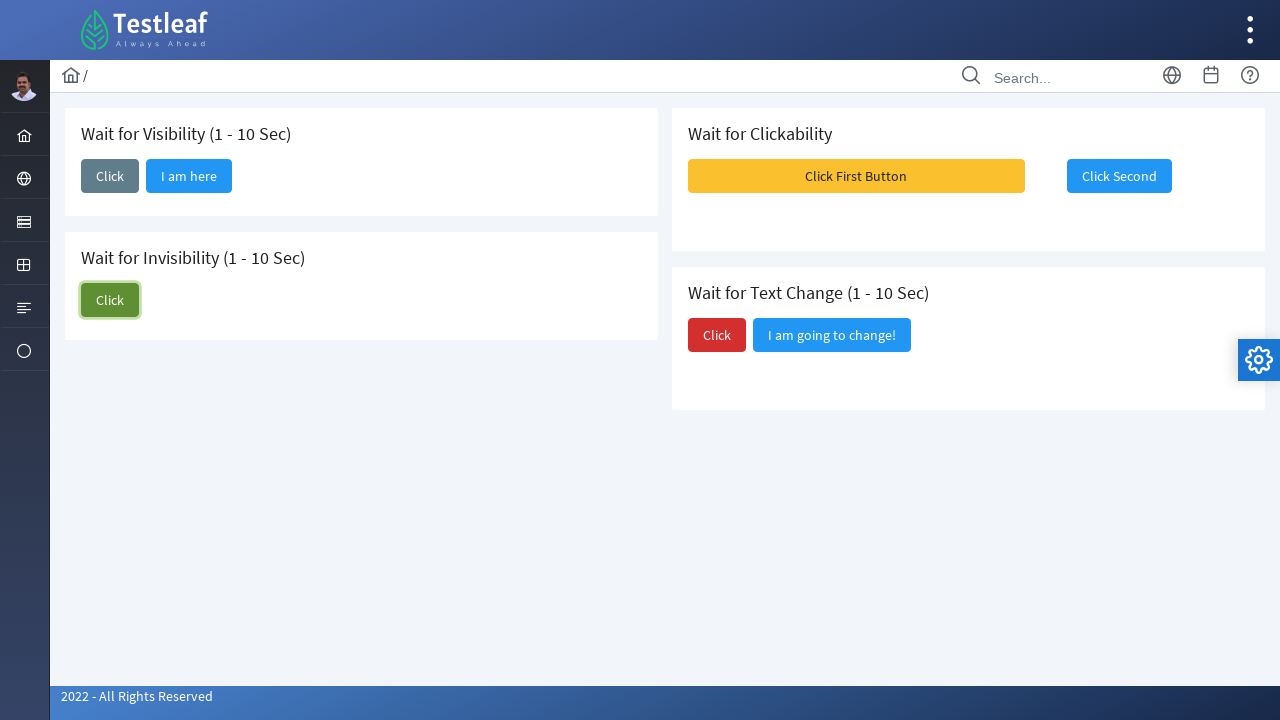

Clicked third button to trigger text change at (717, 335) on xpath=(//span[text()='Click'])[3]
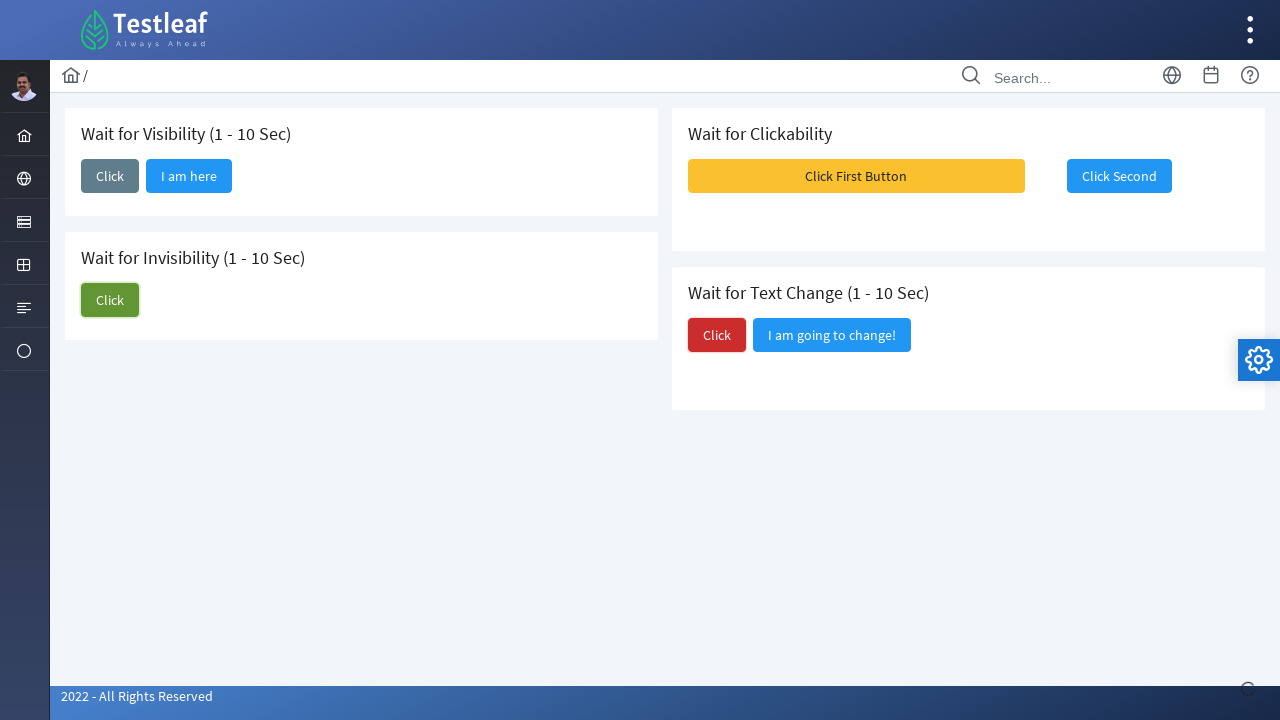

Waited for 'Did you notice?' text to become visible after change
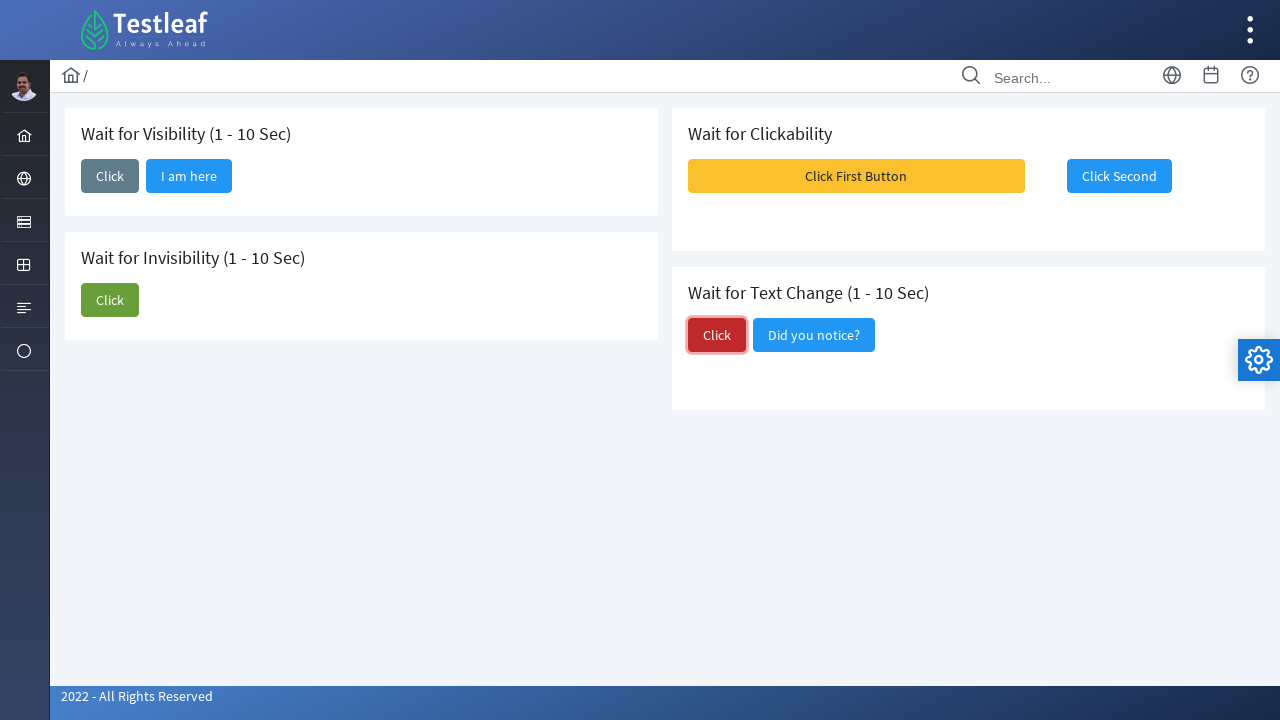

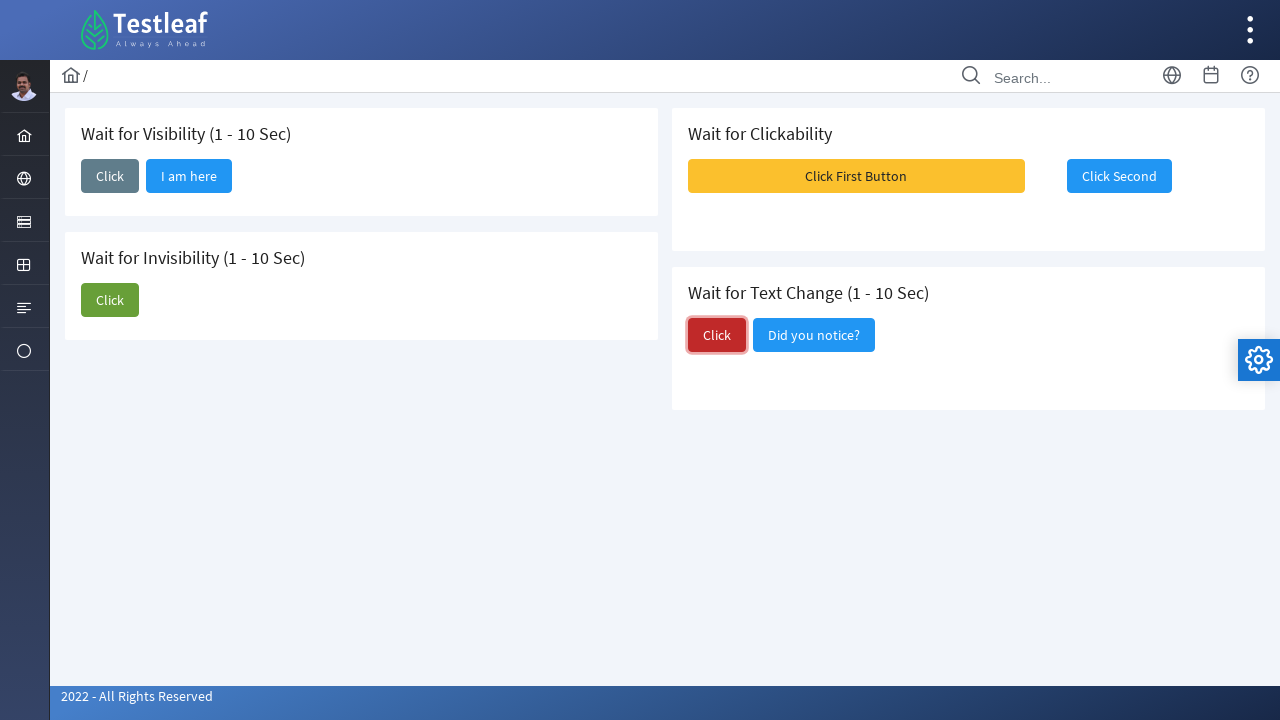